Intercepts the fruit API, adds a new fruit called "Loquat" to the response, and verifies it appears on the page

Starting URL: https://demo.playwright.dev/api-mocking

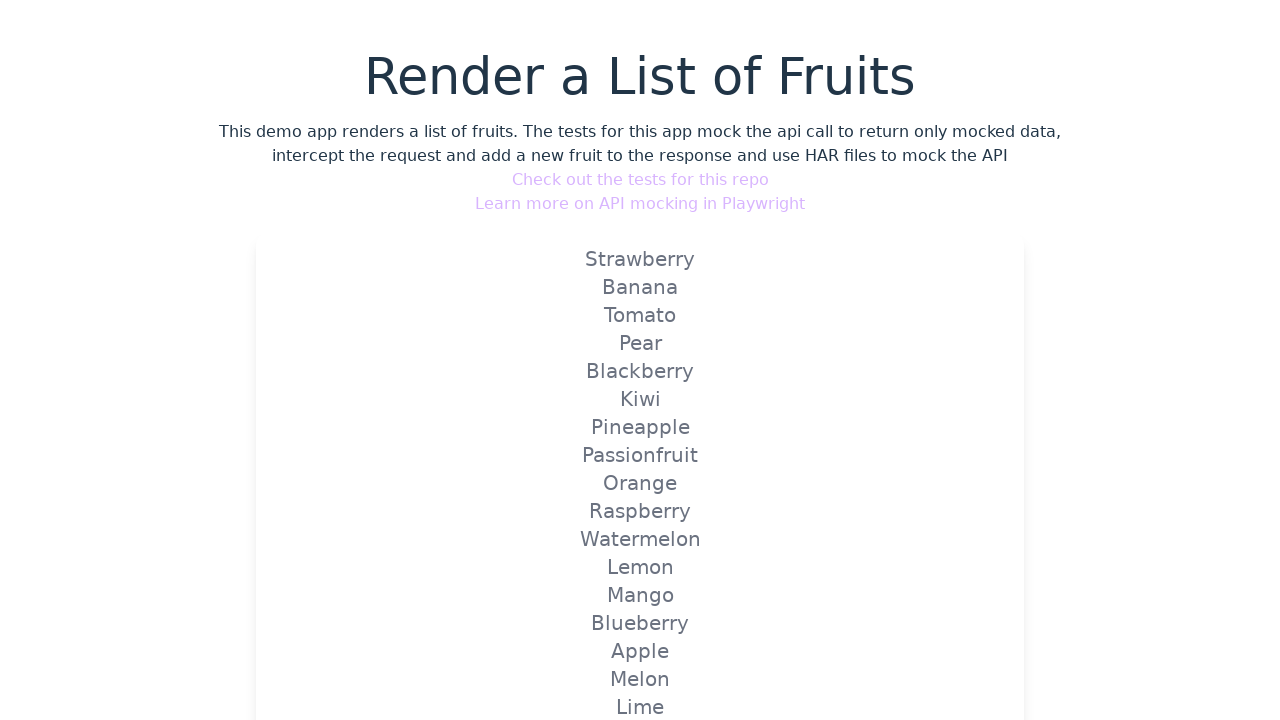

Set up route handler to intercept fruit API and add 'Loquat' to response
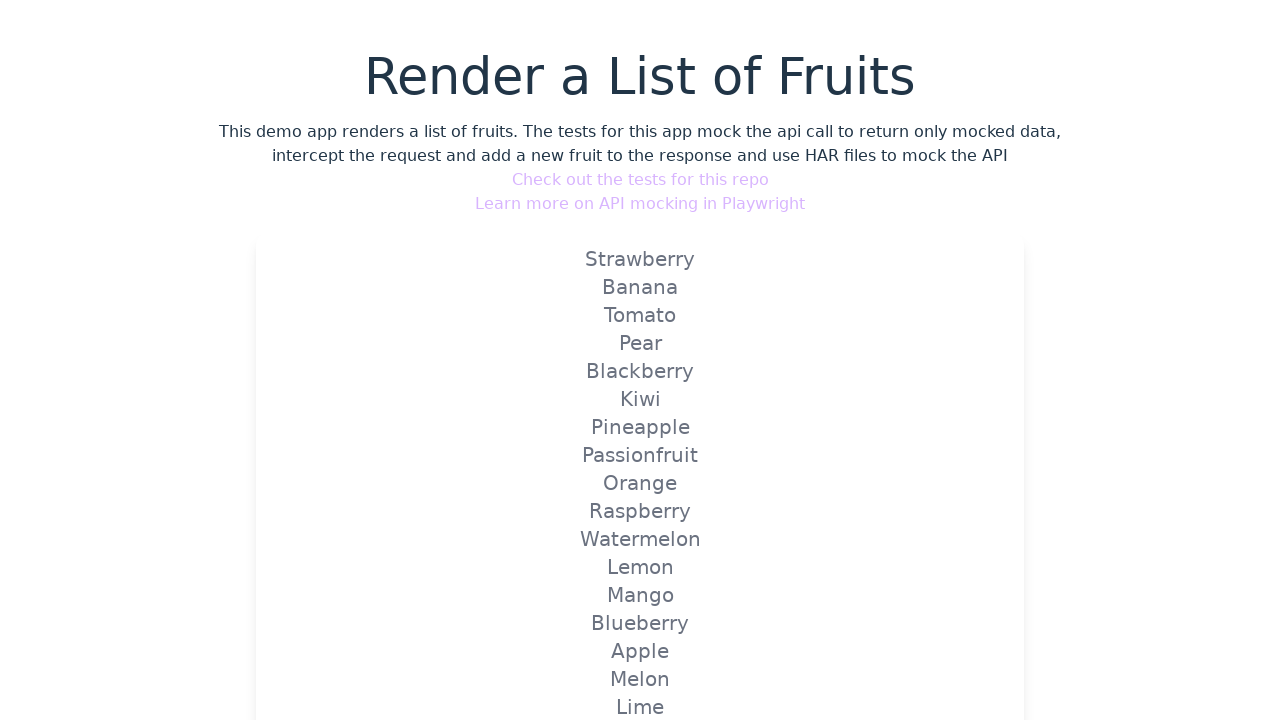

Reloaded page to trigger the intercepted API call with modified response
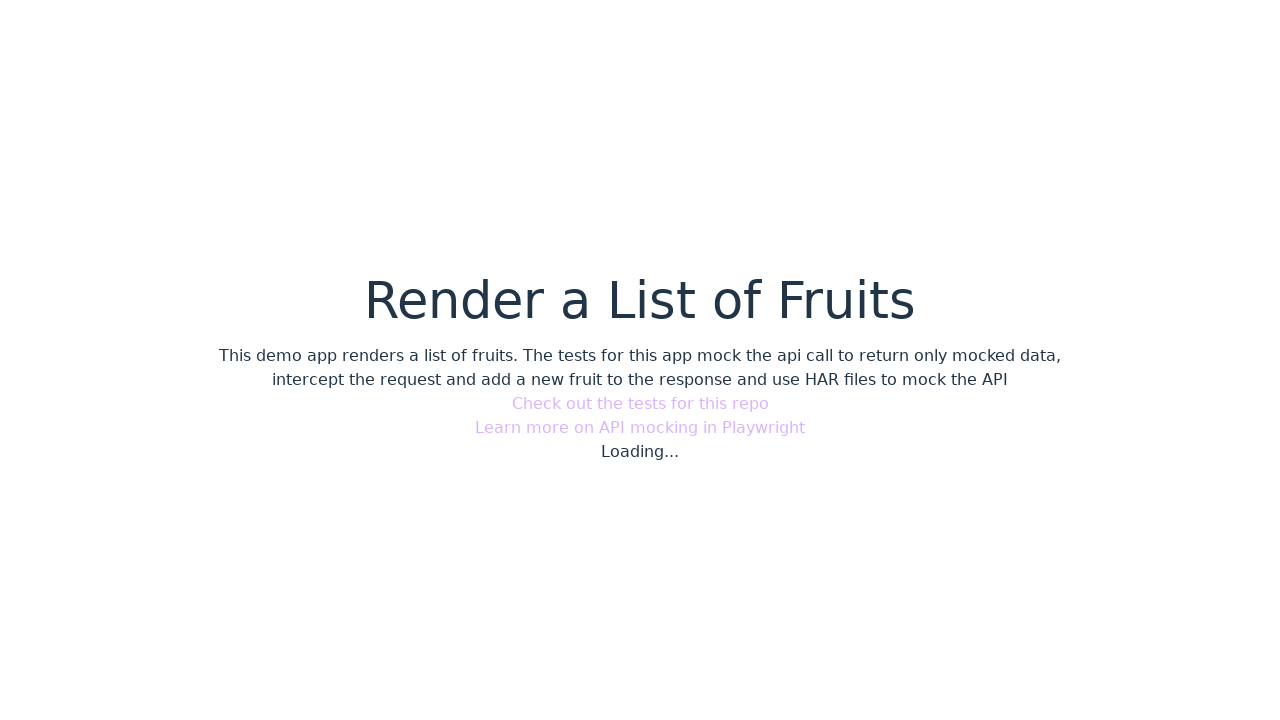

Verified that 'Loquat' fruit appears on the page
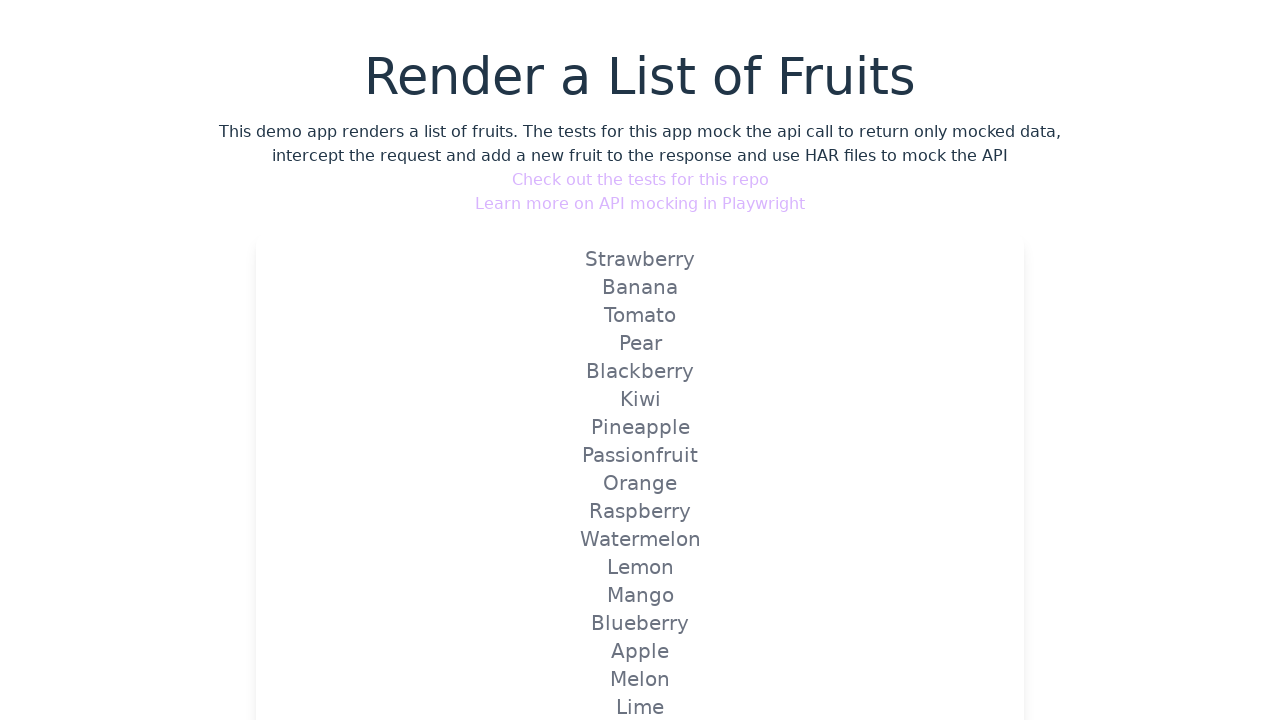

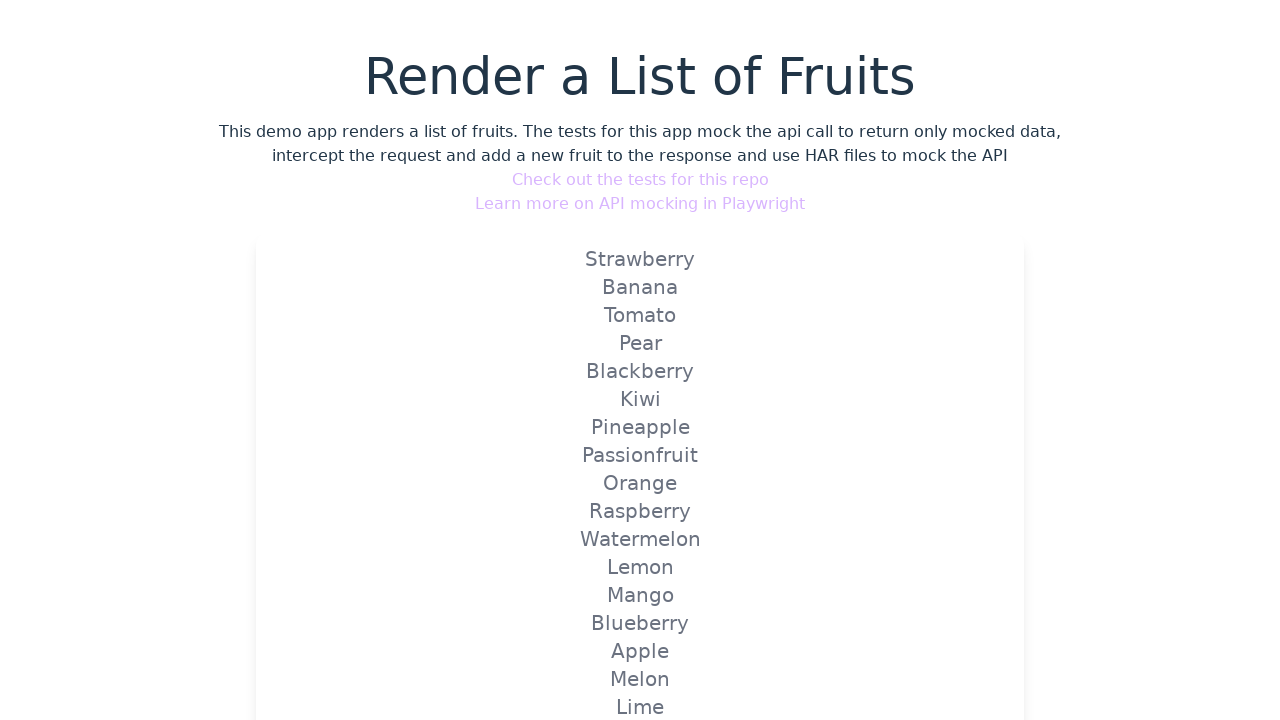